Tests JavaScript alert handling by clicking a button that triggers a confirmation alert and accepting it

Starting URL: https://v1.training-support.net/selenium/javascript-alerts

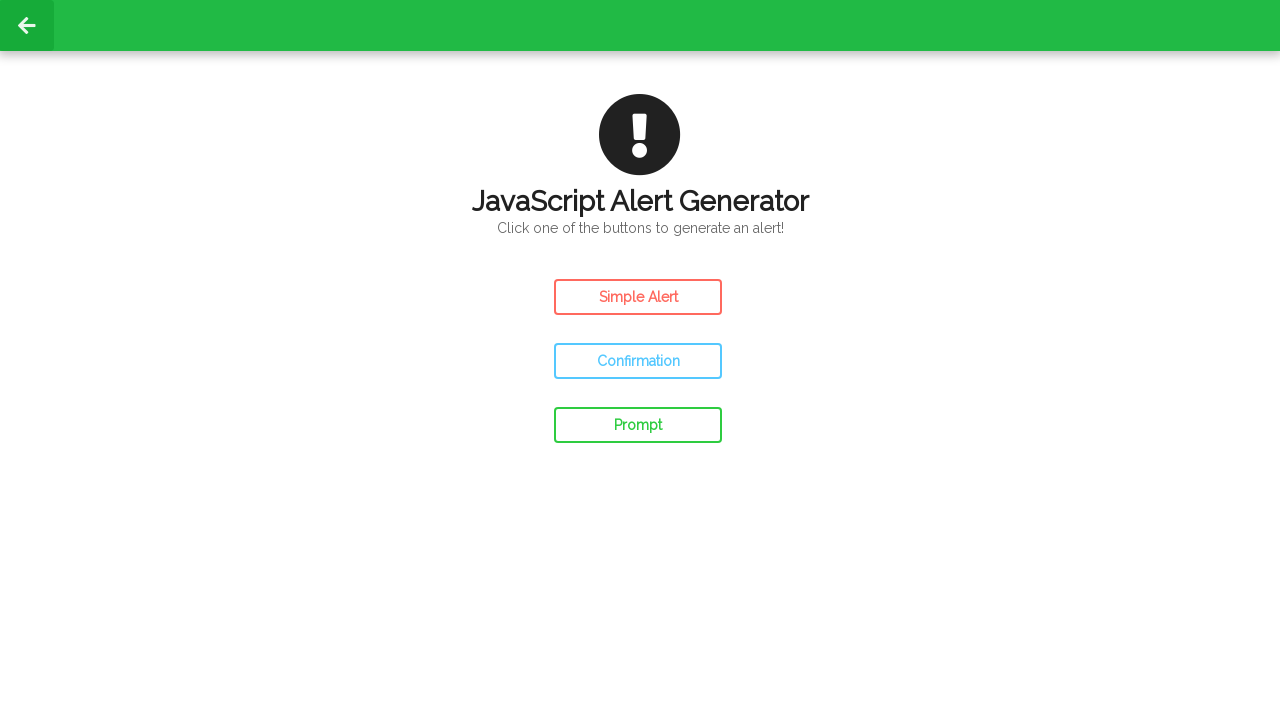

Clicked button to trigger confirmation alert at (638, 361) on .ui.inverted.blue.button
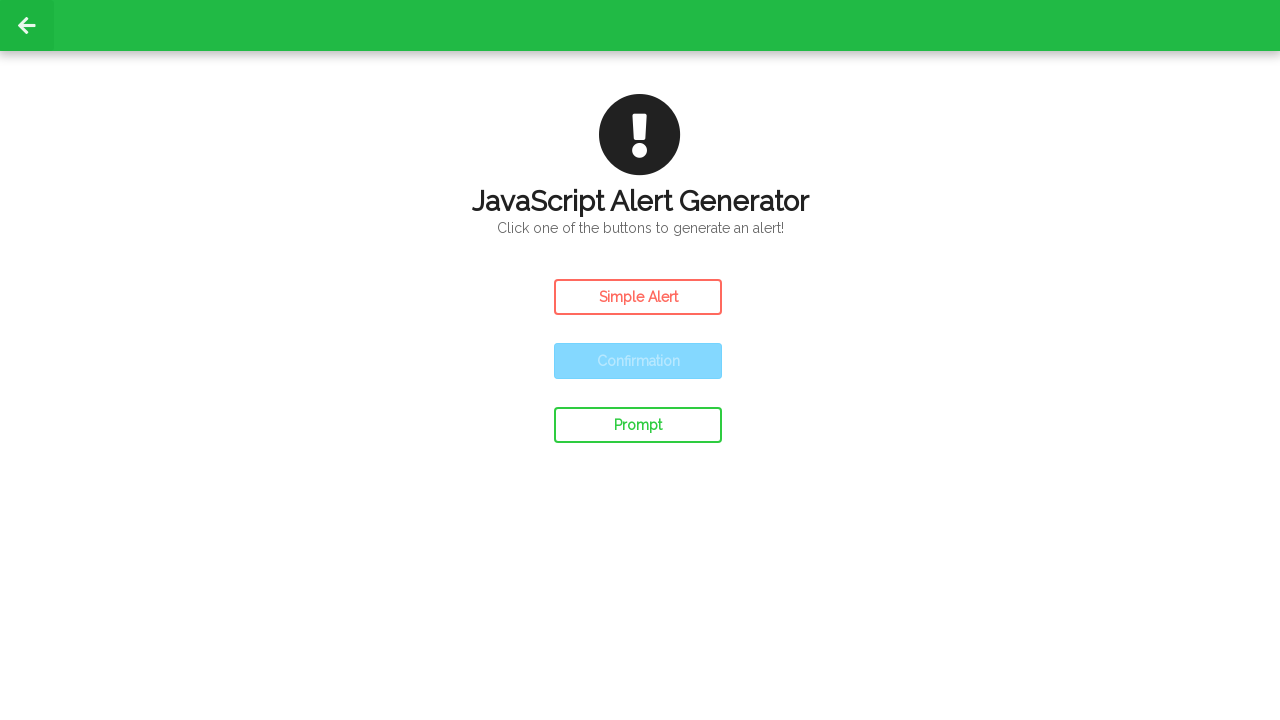

Set up dialog handler to accept confirmation alert
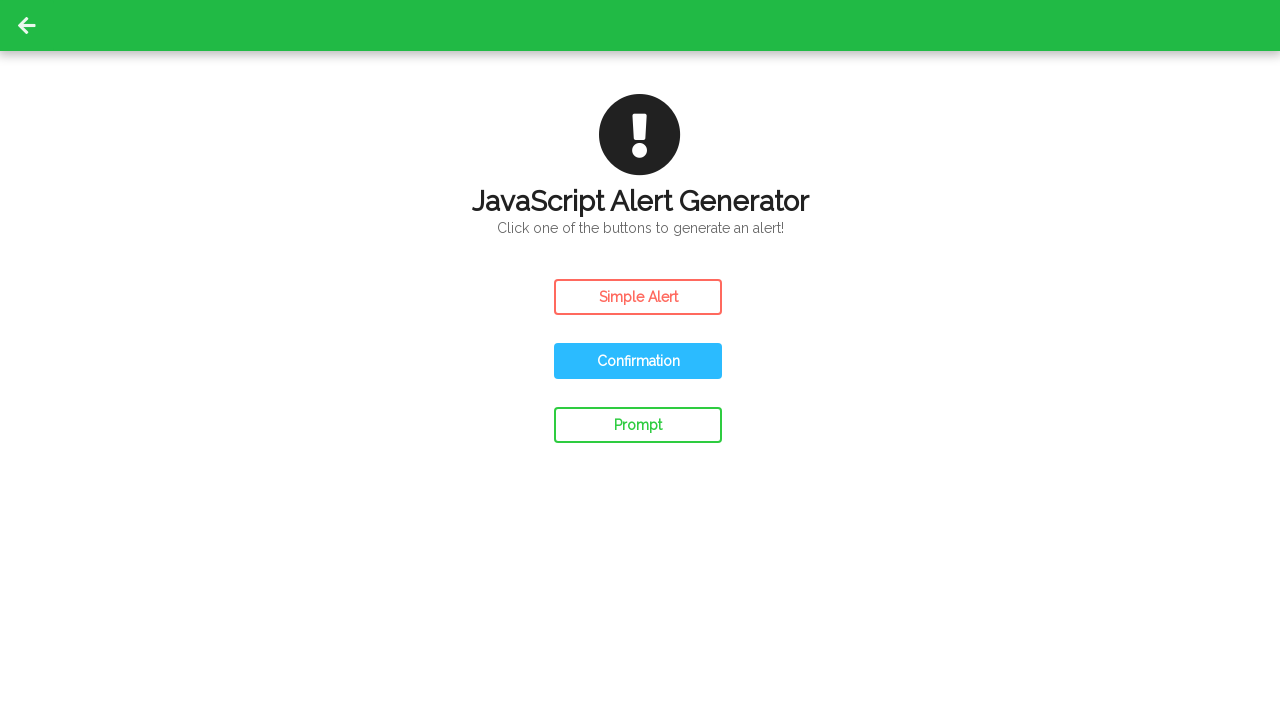

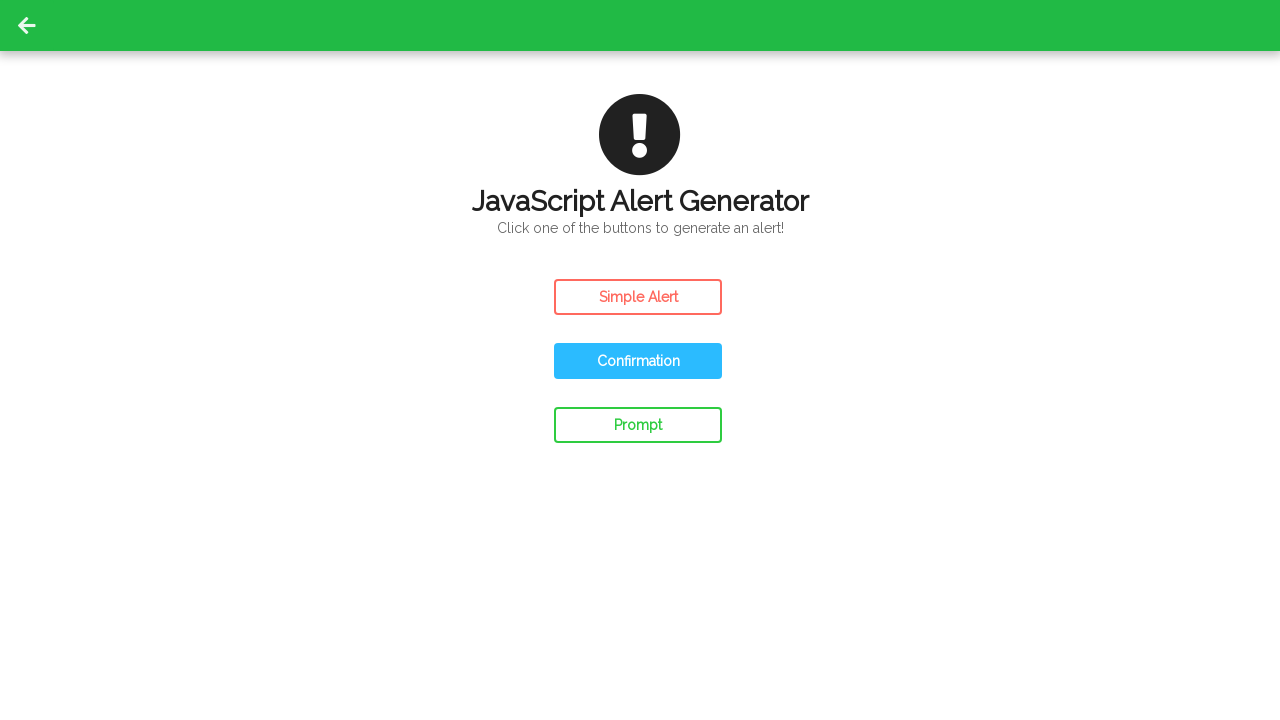